Opens the Ajio e-commerce website and verifies it loads successfully

Starting URL: https://www.ajio.com/

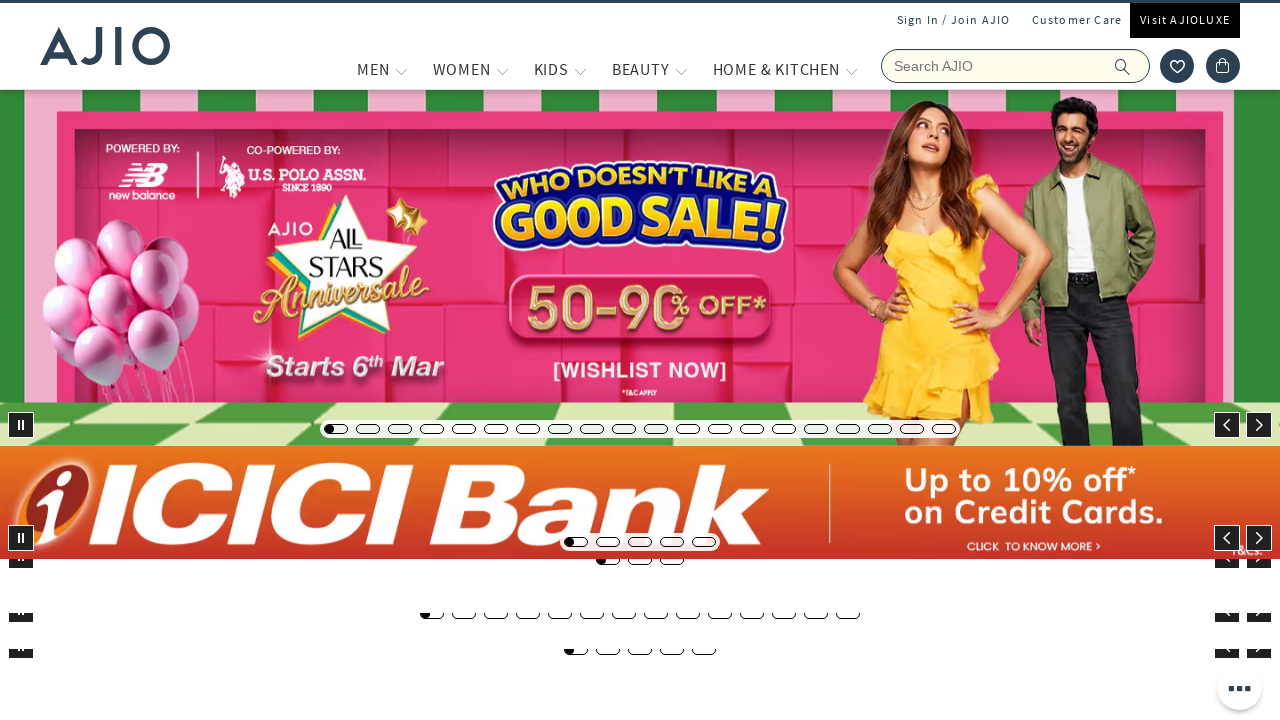

Waited for DOM content to load on Ajio website
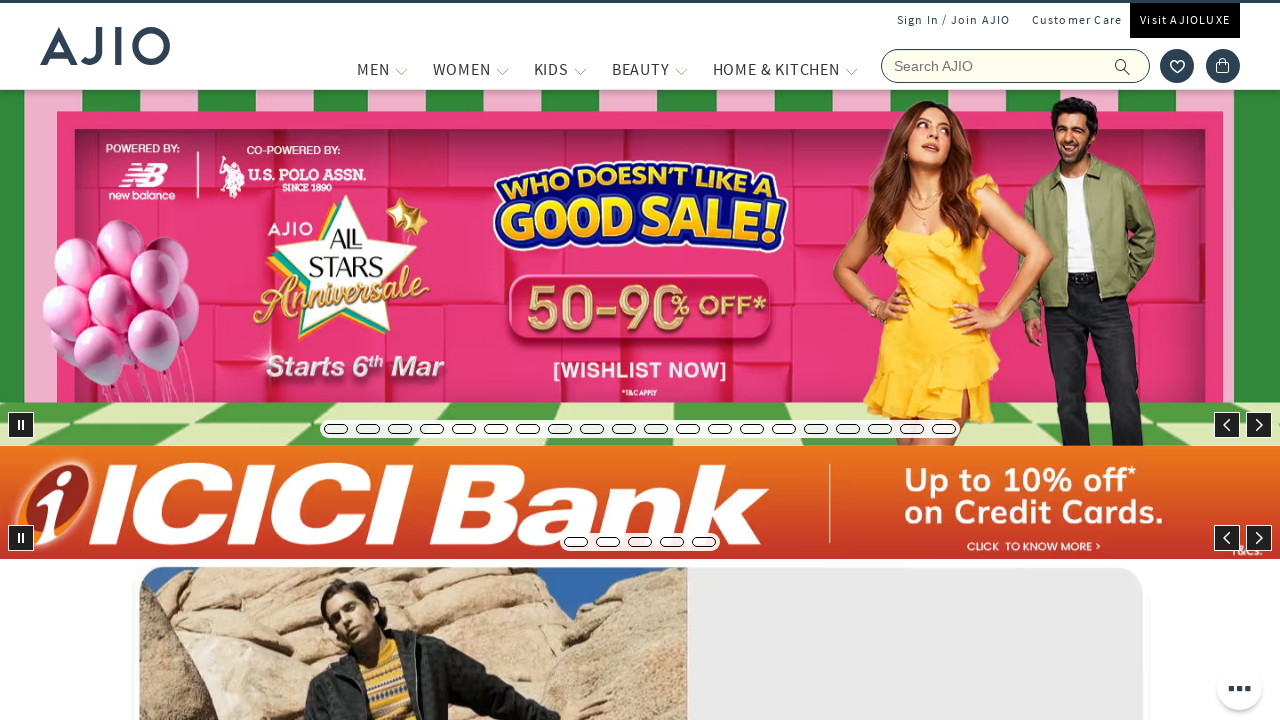

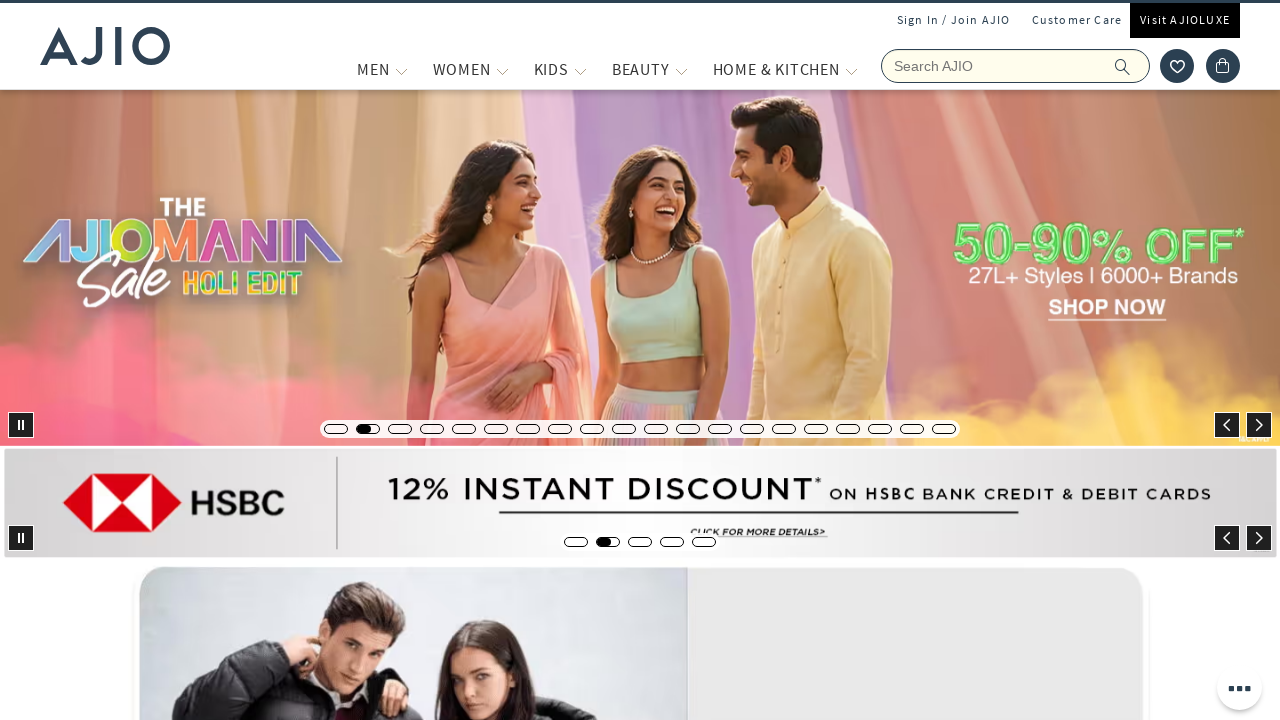